Navigates to a page with loading images and waits for an award image to become visible

Starting URL: https://bonigarcia.dev/selenium-webdriver-java/loading-images.html

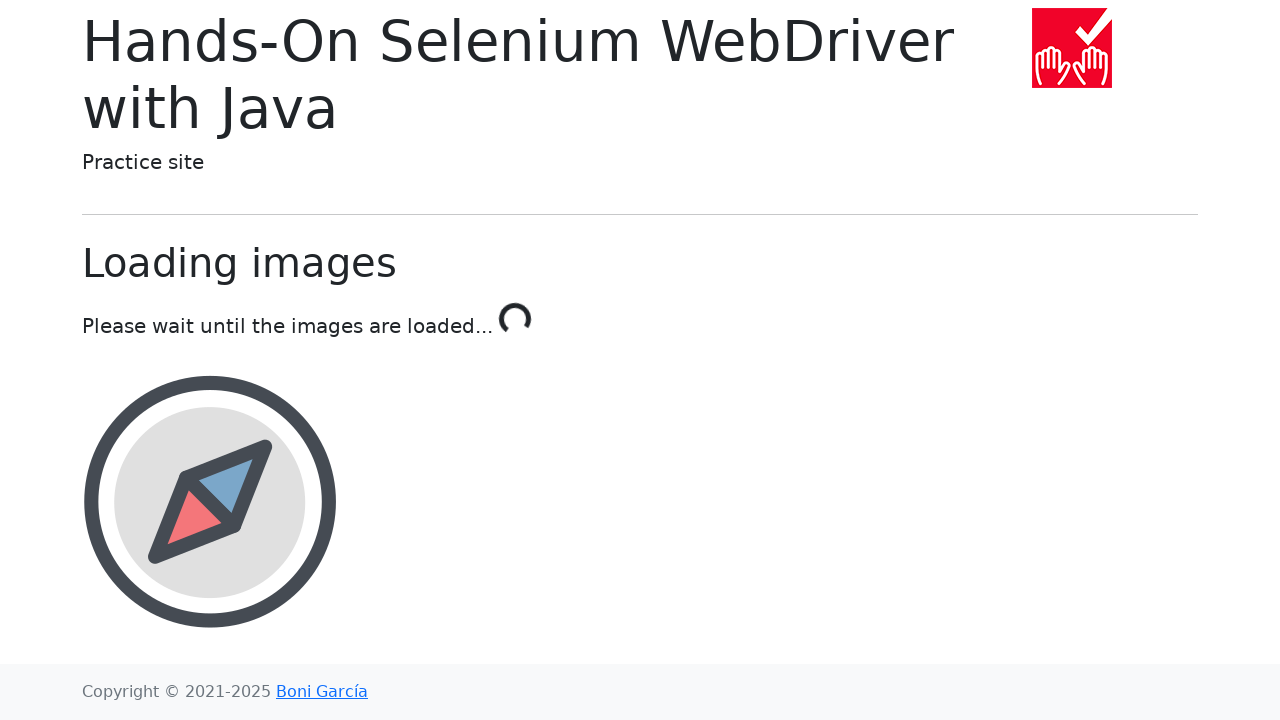

Navigated to loading images page
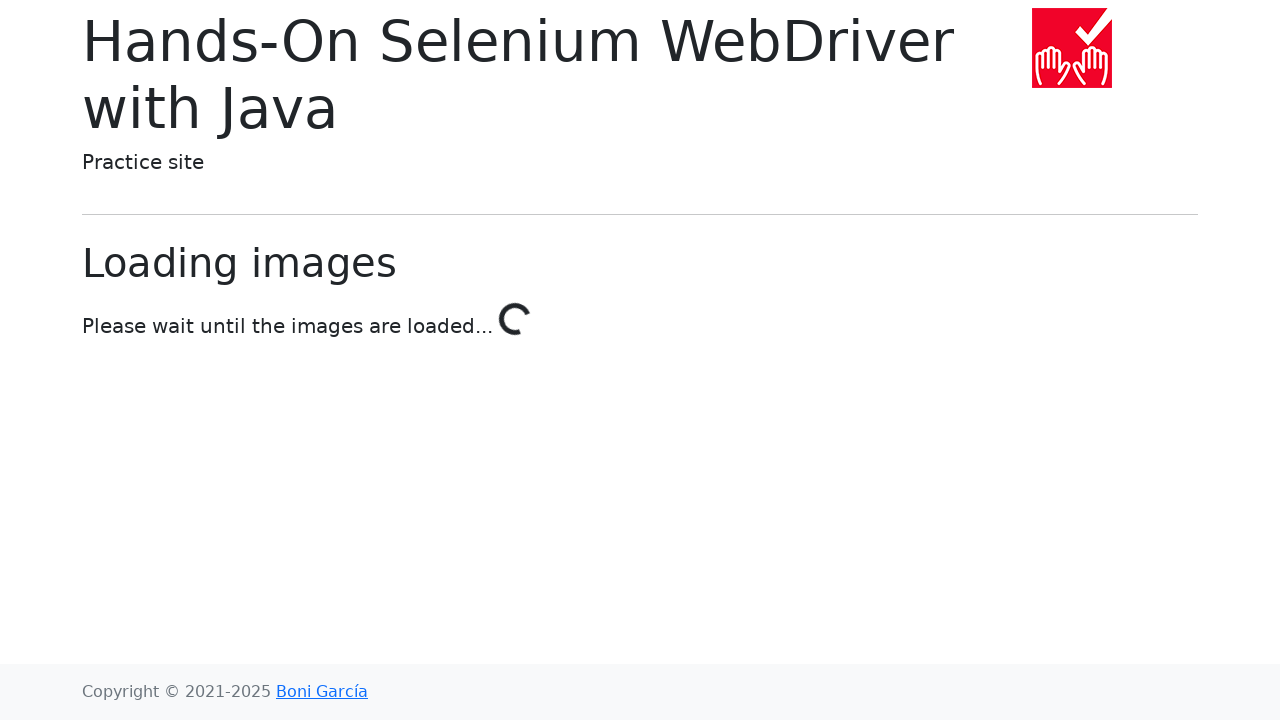

Award image became visible after waiting
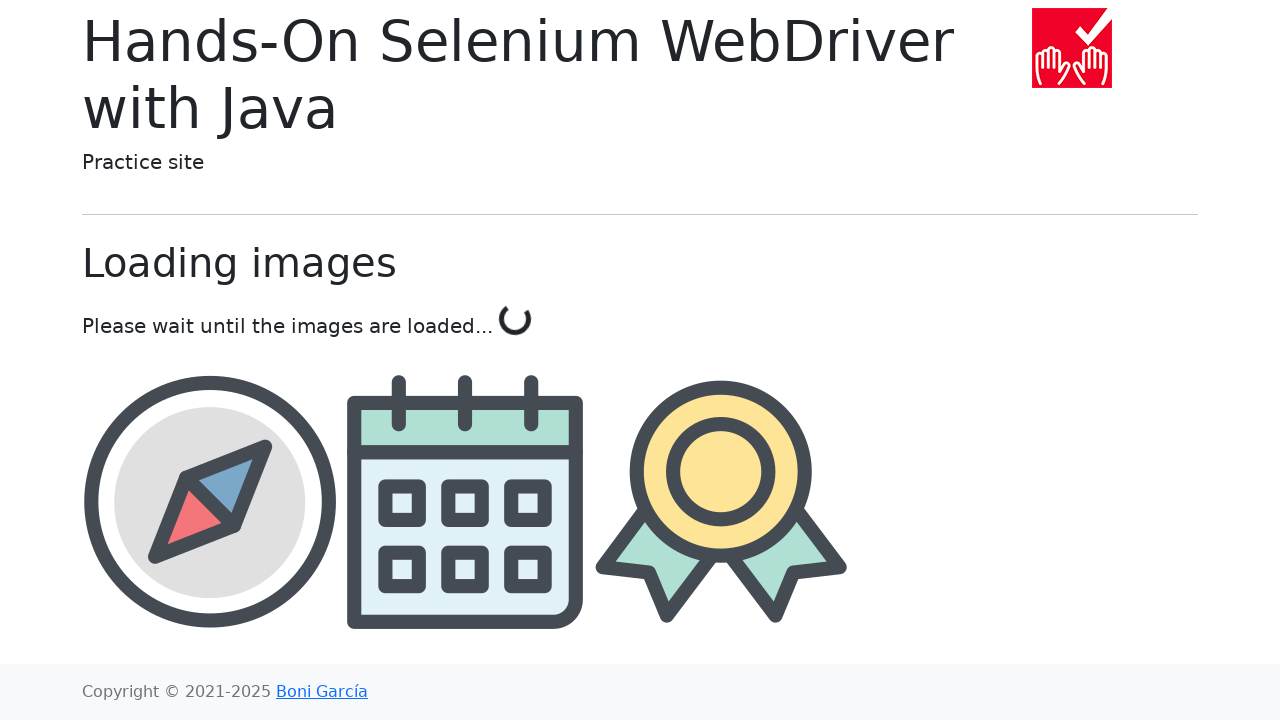

Located the award element
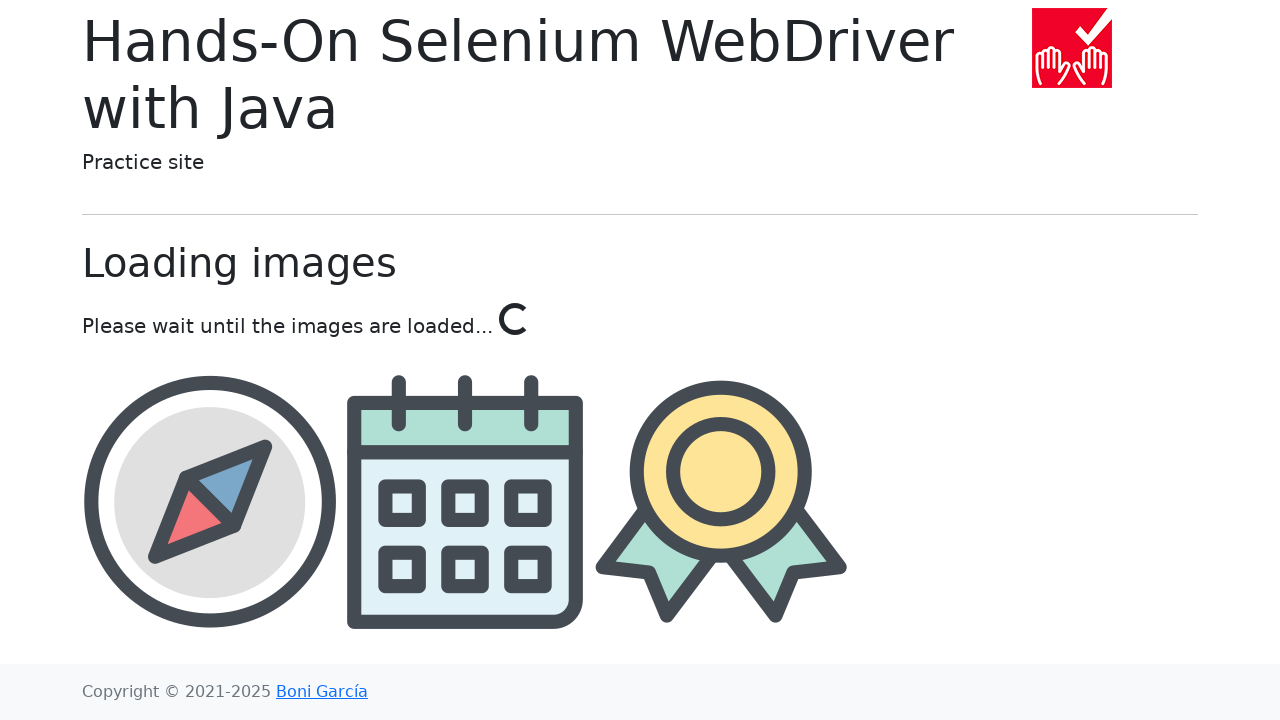

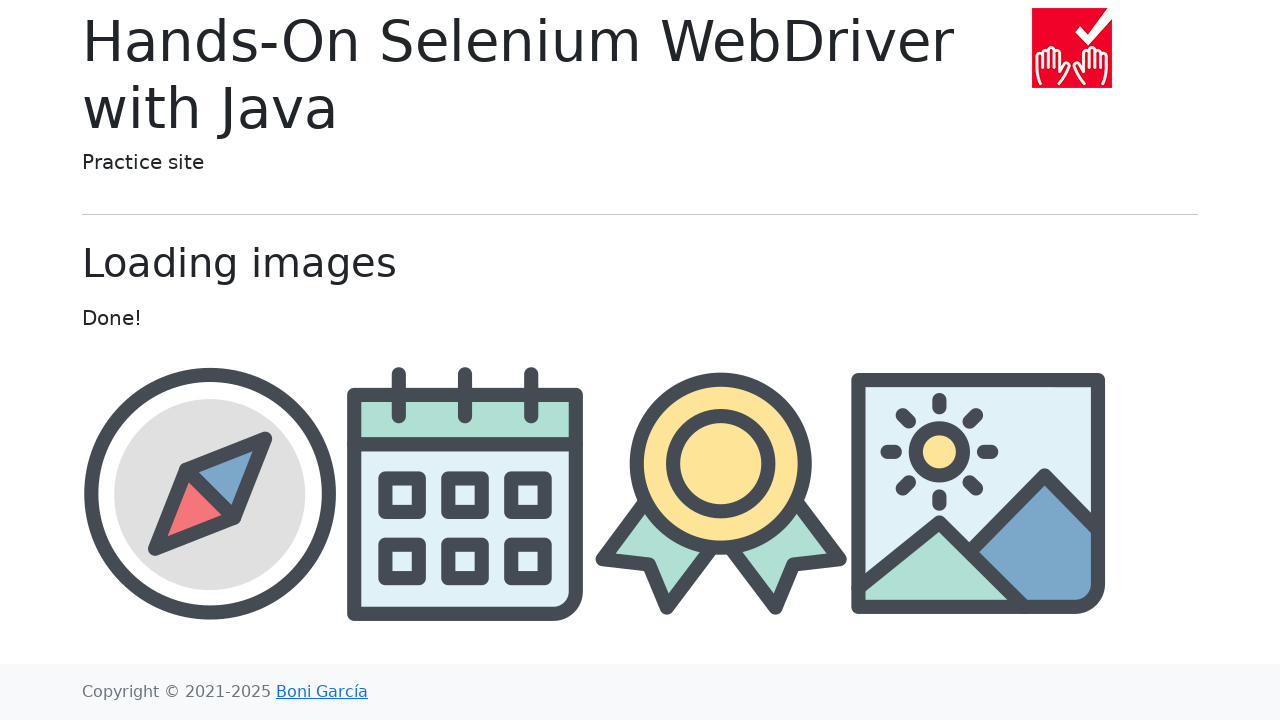